Tests that the award image loads on the loading-images page using implicit wait

Starting URL: https://bonigarcia.dev/selenium-webdriver-java/loading-images.html

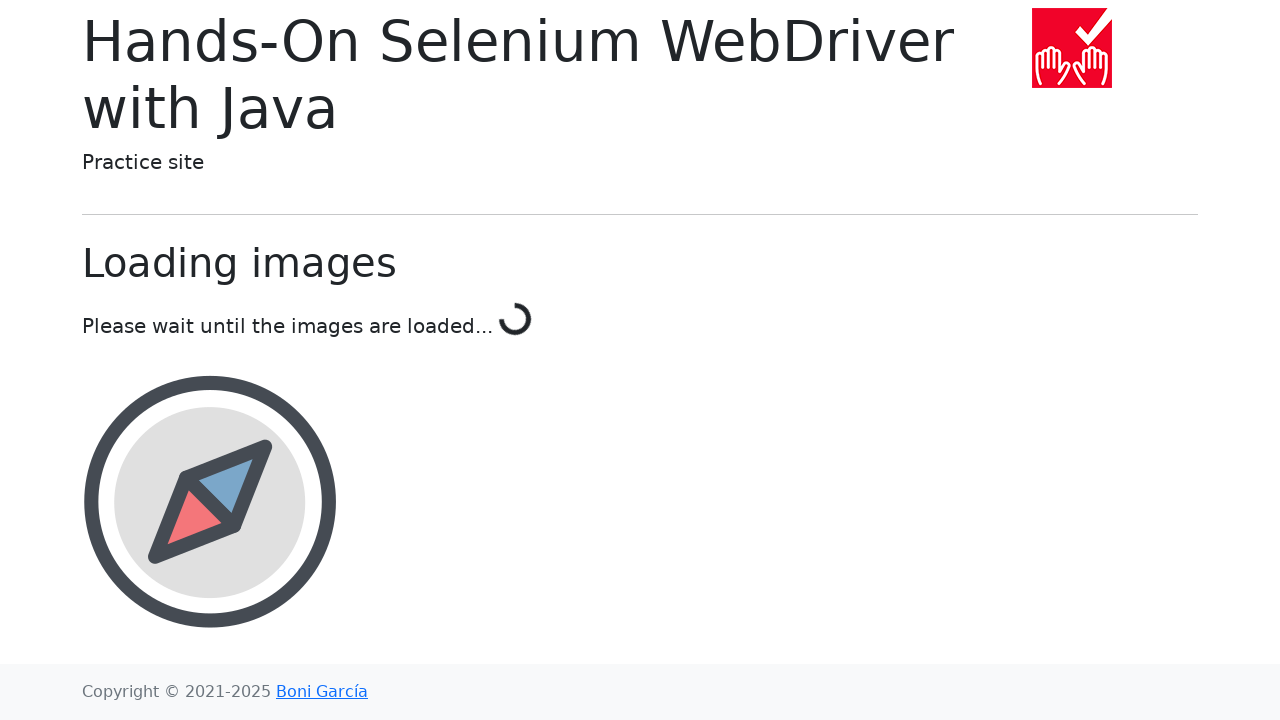

Navigated to loading-images page
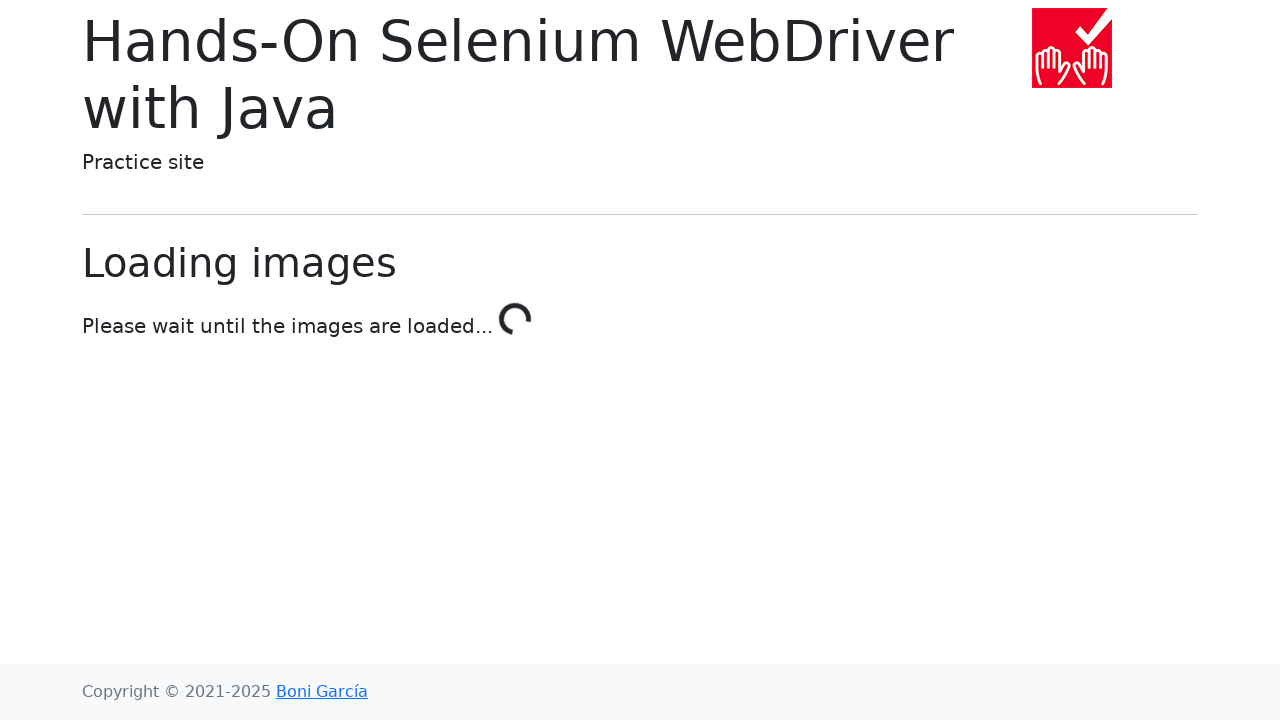

Award image loaded with implicit wait
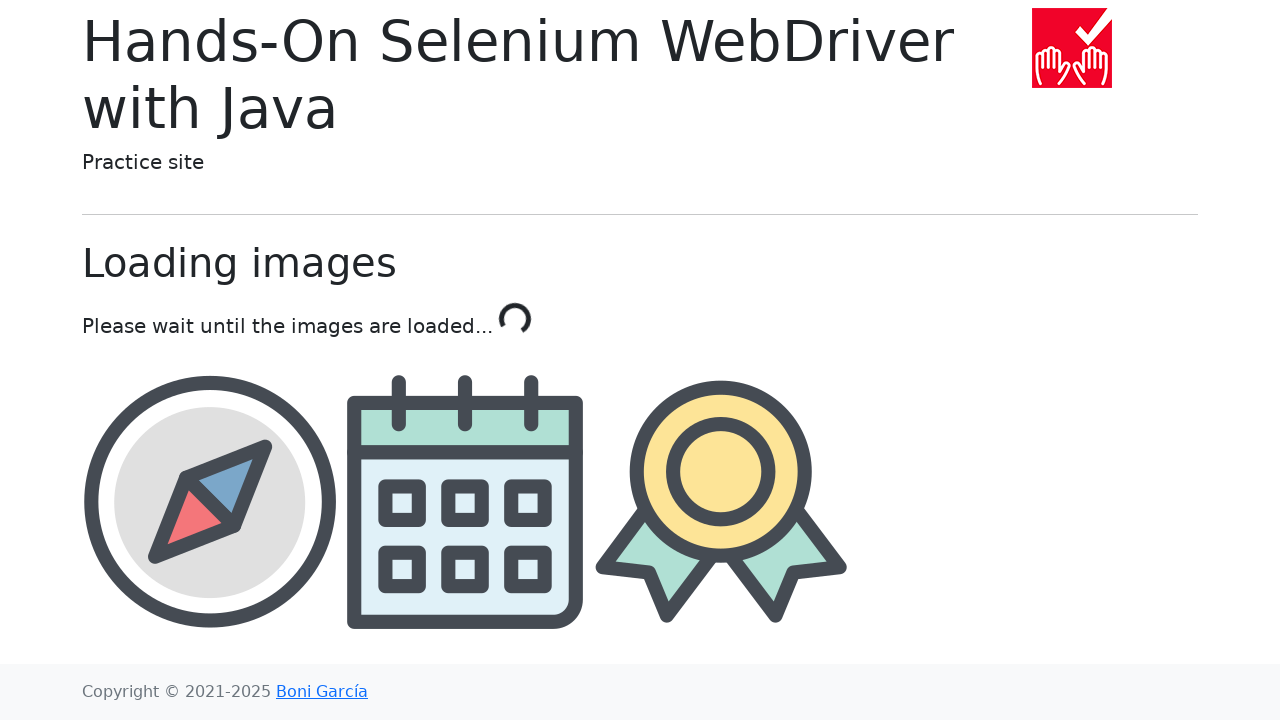

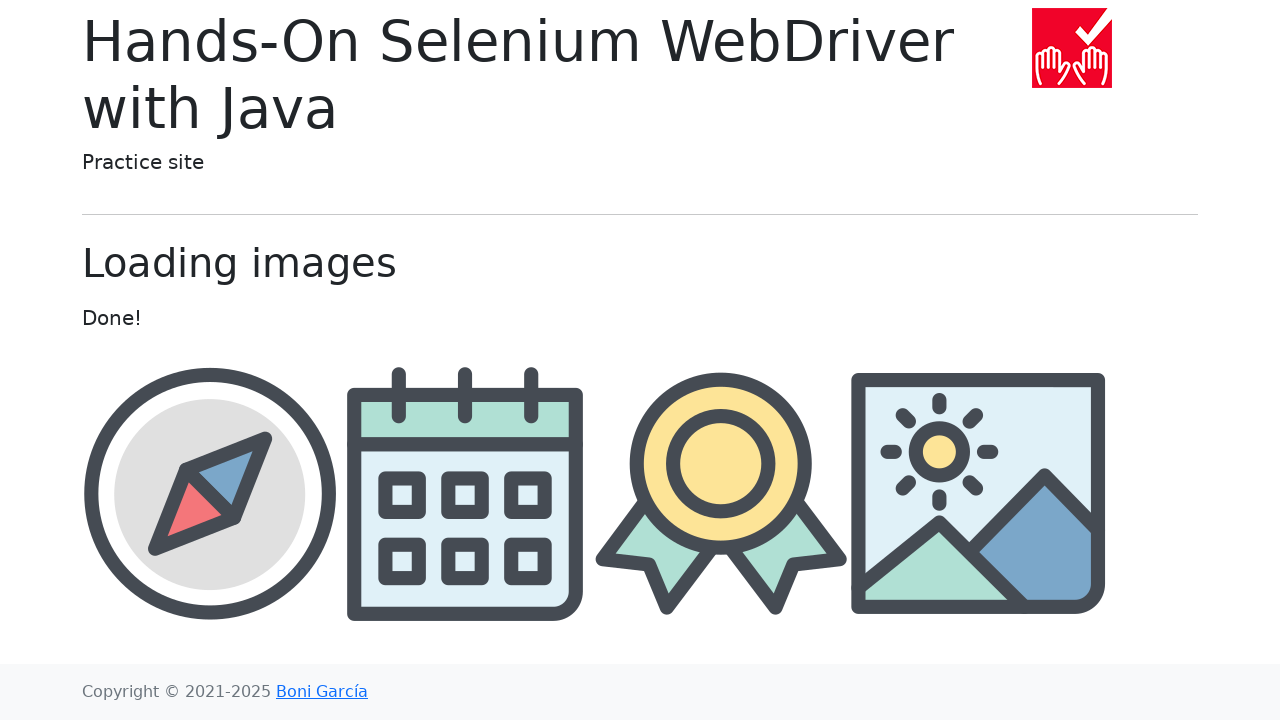